Tests handling a JavaScript prompt by entering text and accepting it

Starting URL: https://automationfc.github.io/basic-form/index.html

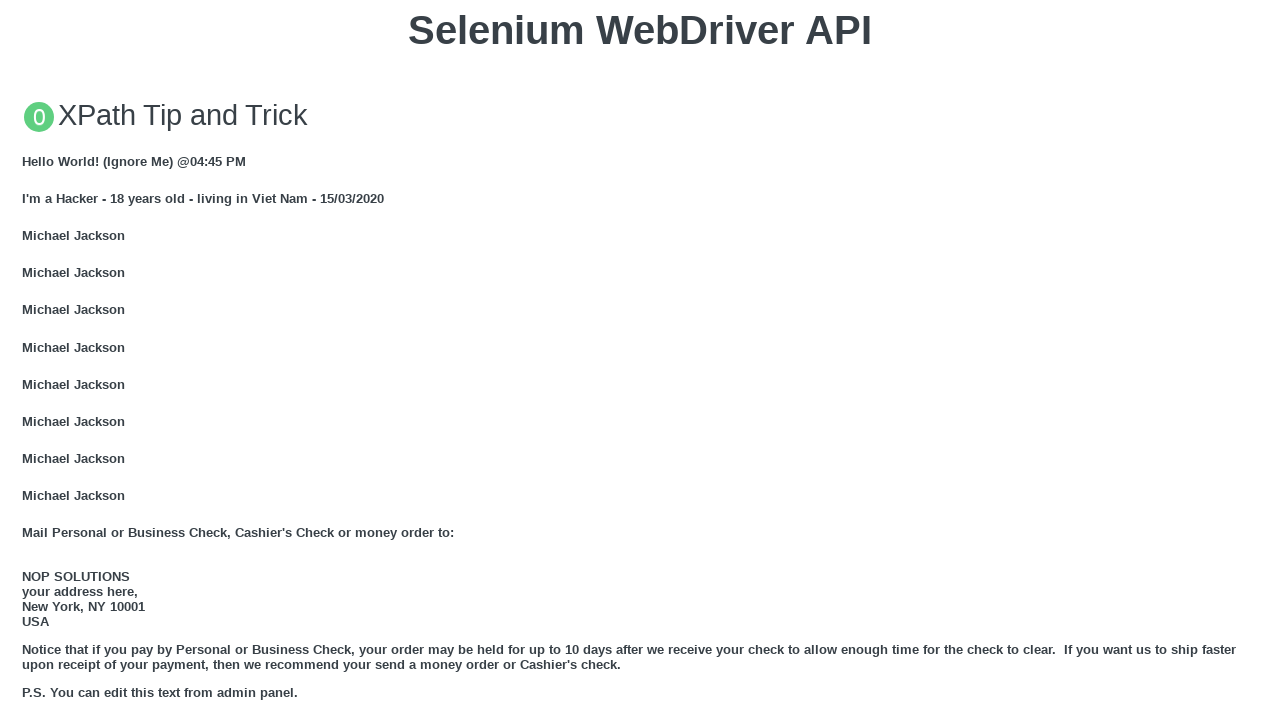

Set up dialog handler to accept prompt with text 'vu nguyen'
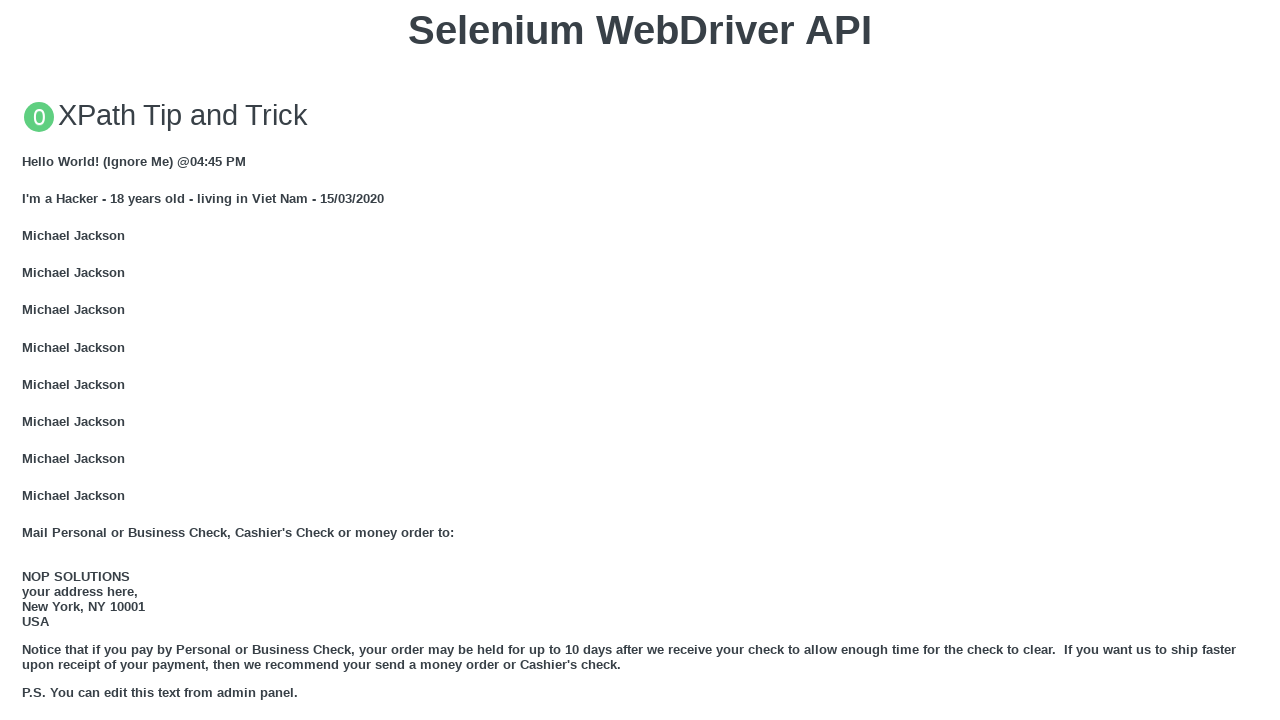

Clicked 'Click for JS Prompt' button to trigger JavaScript prompt at (640, 360) on xpath=//button[text()='Click for JS Prompt']
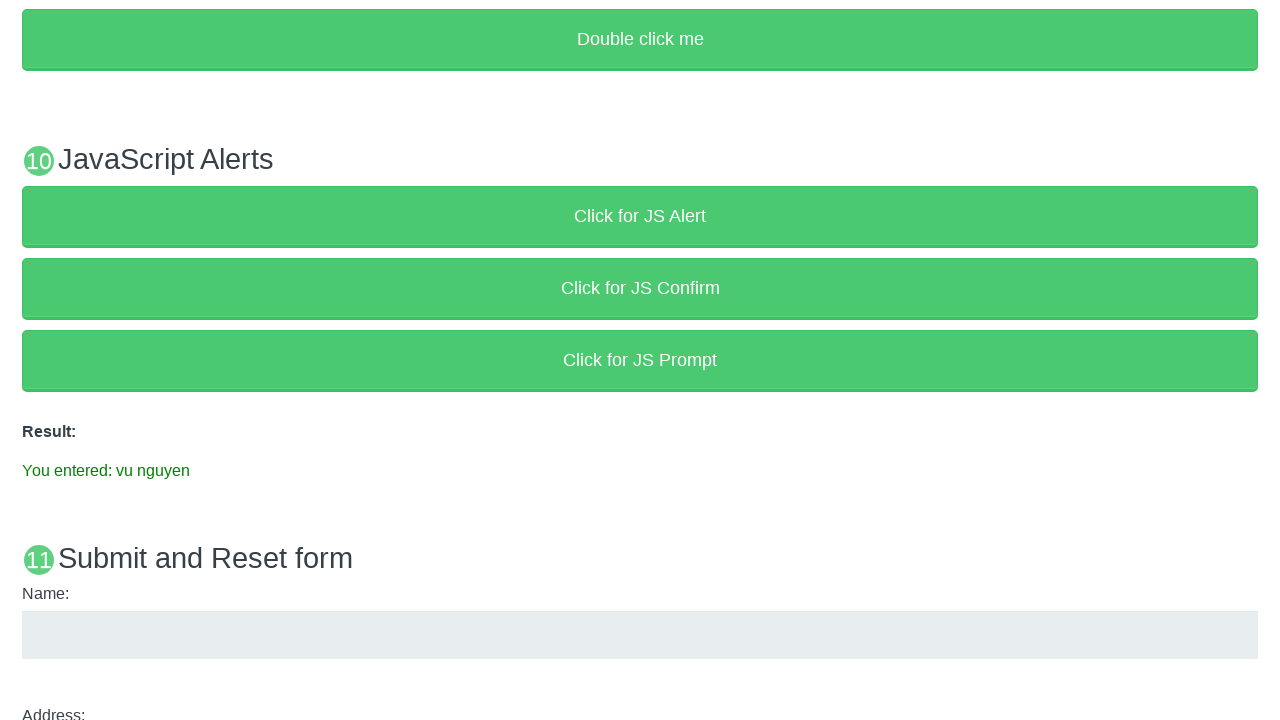

Verified that result displays 'You entered: vu nguyen'
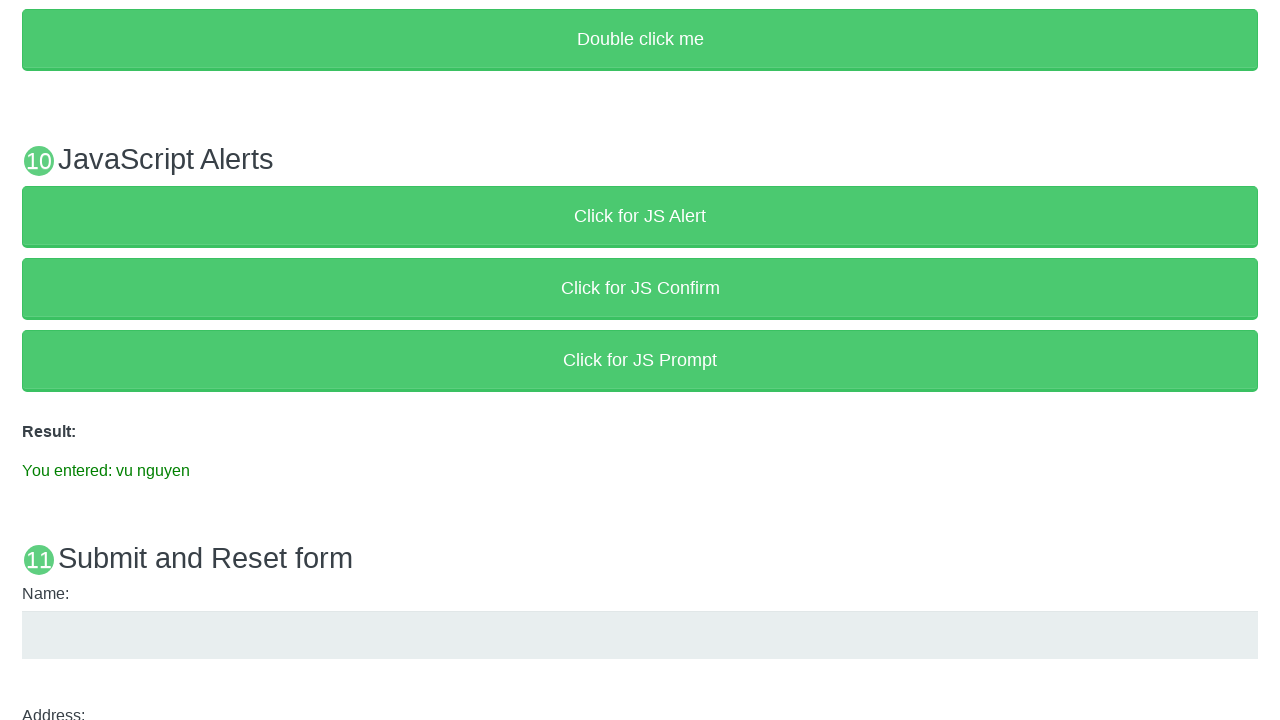

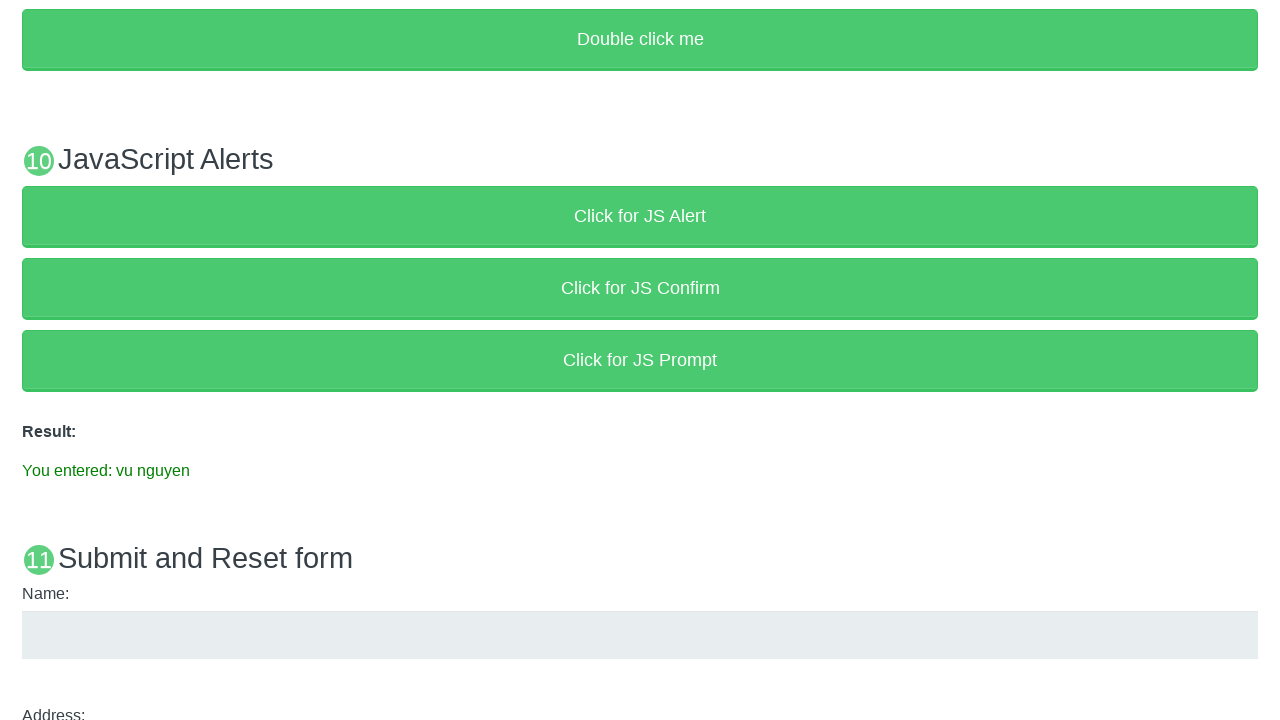